Tests interaction with a shadow DOM element inside an iframe by switching to the iframe and using JavaScript to access the shadow root element

Starting URL: https://selectorshub.com/shadow-dom-in-iframe/

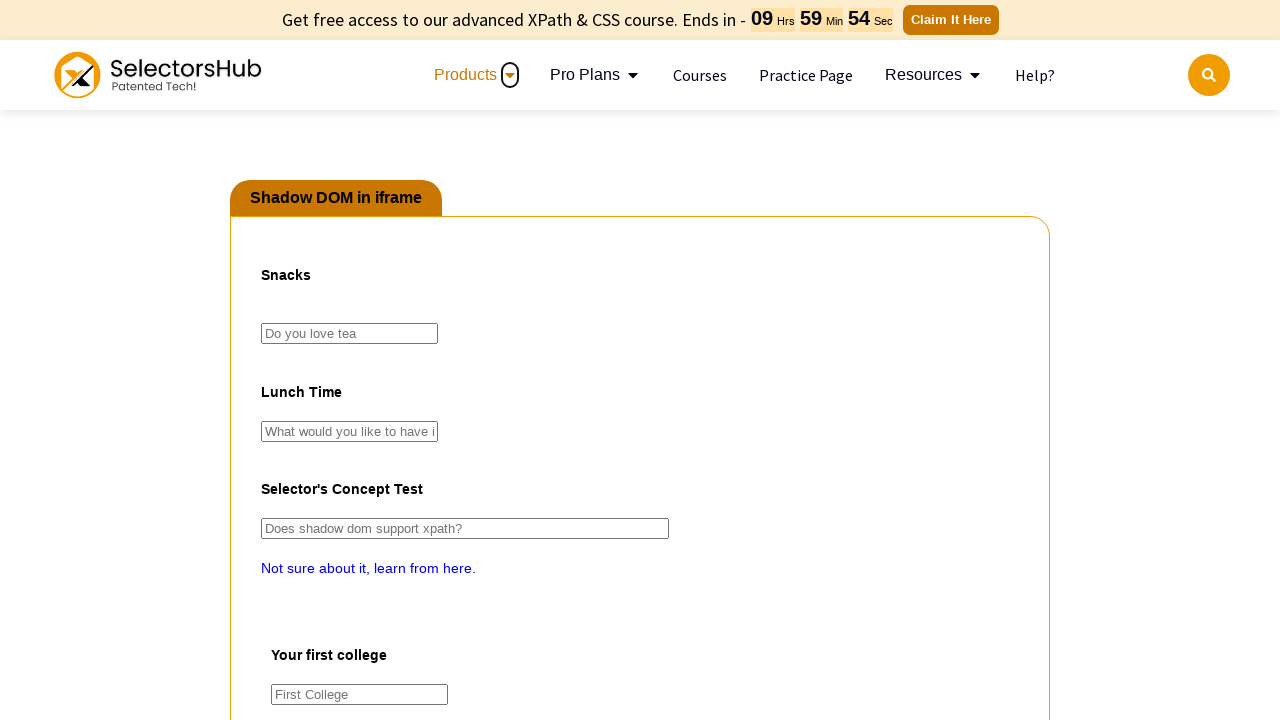

Waited for page to load (4000ms timeout)
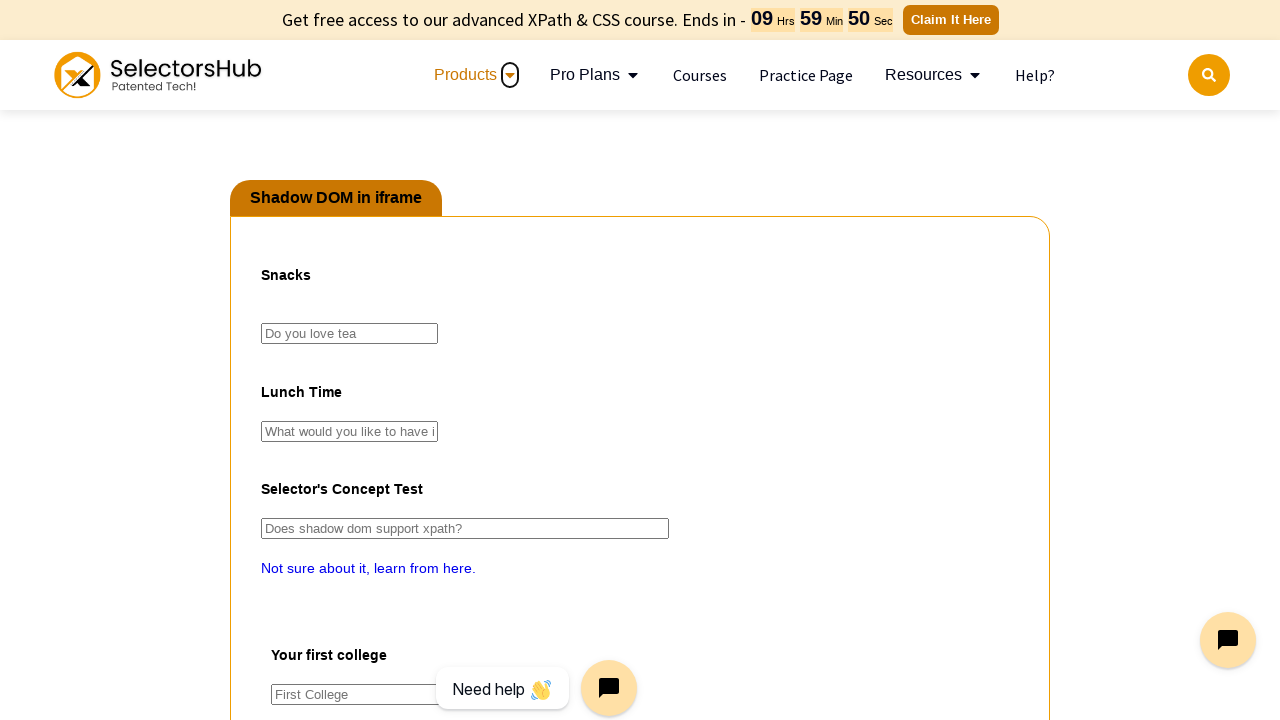

Switched to iframe named 'pact'
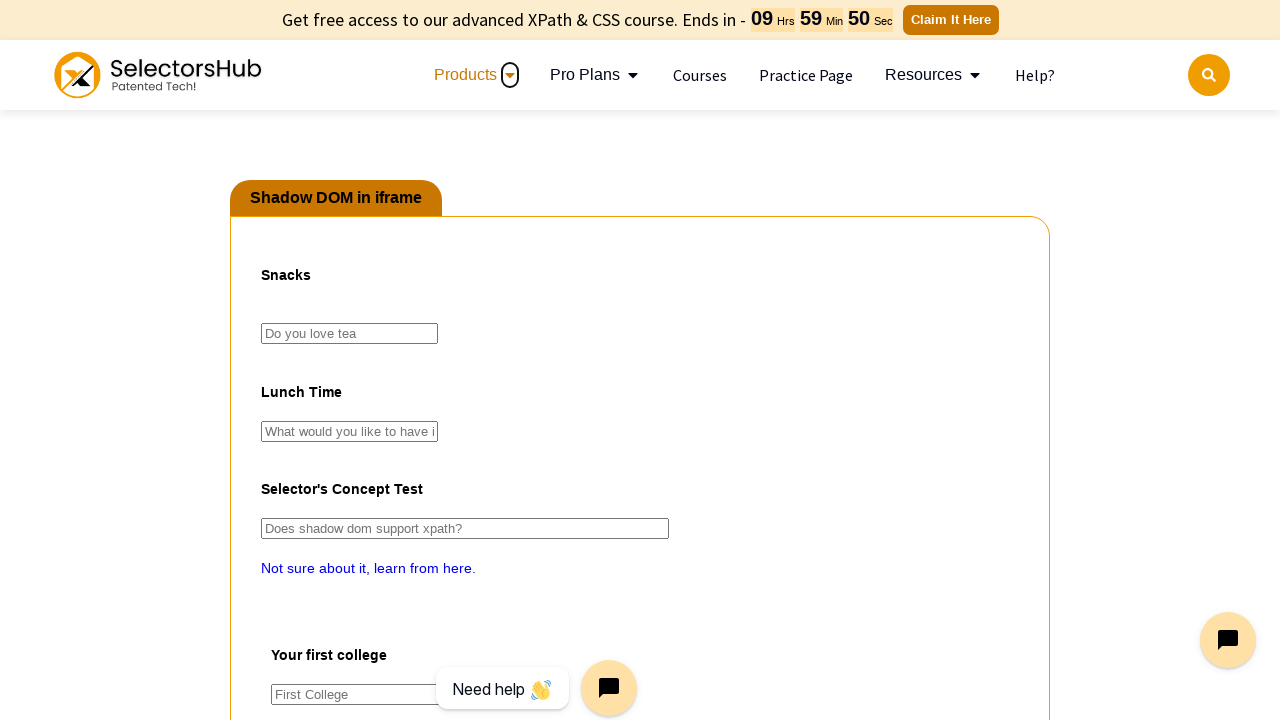

Accessed shadow DOM element and filled tea input with 'Masala Tea'
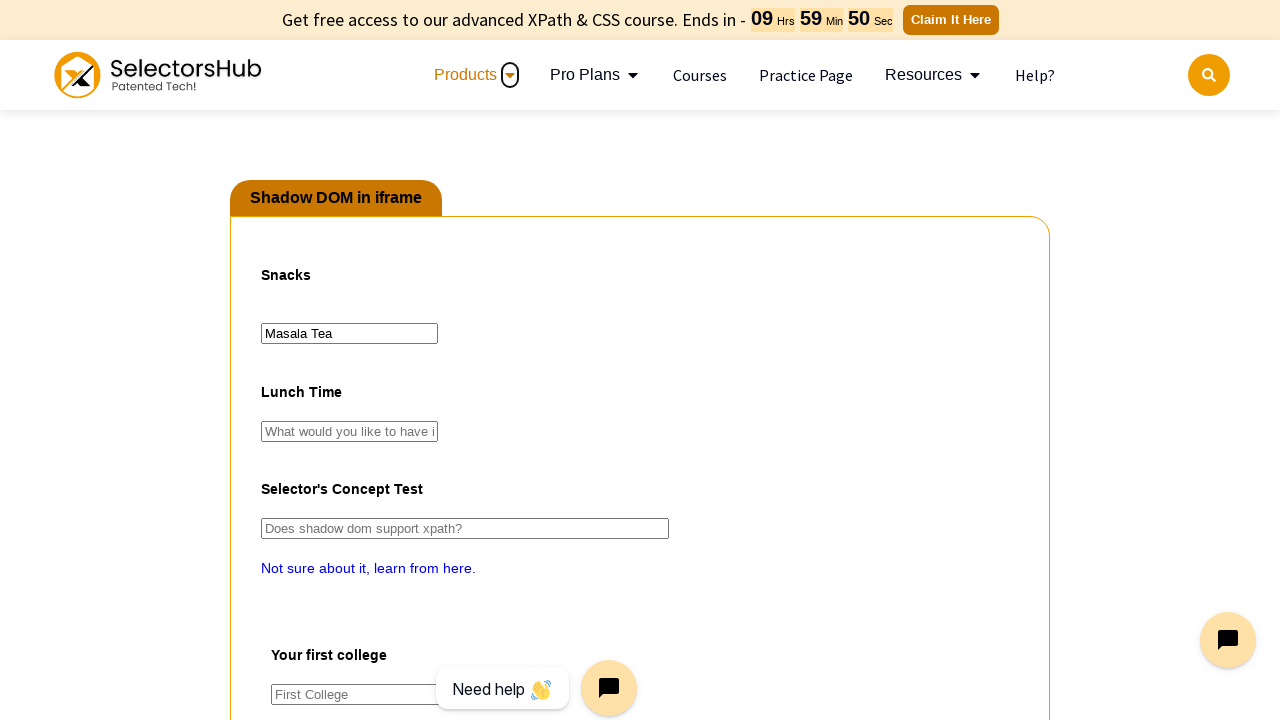

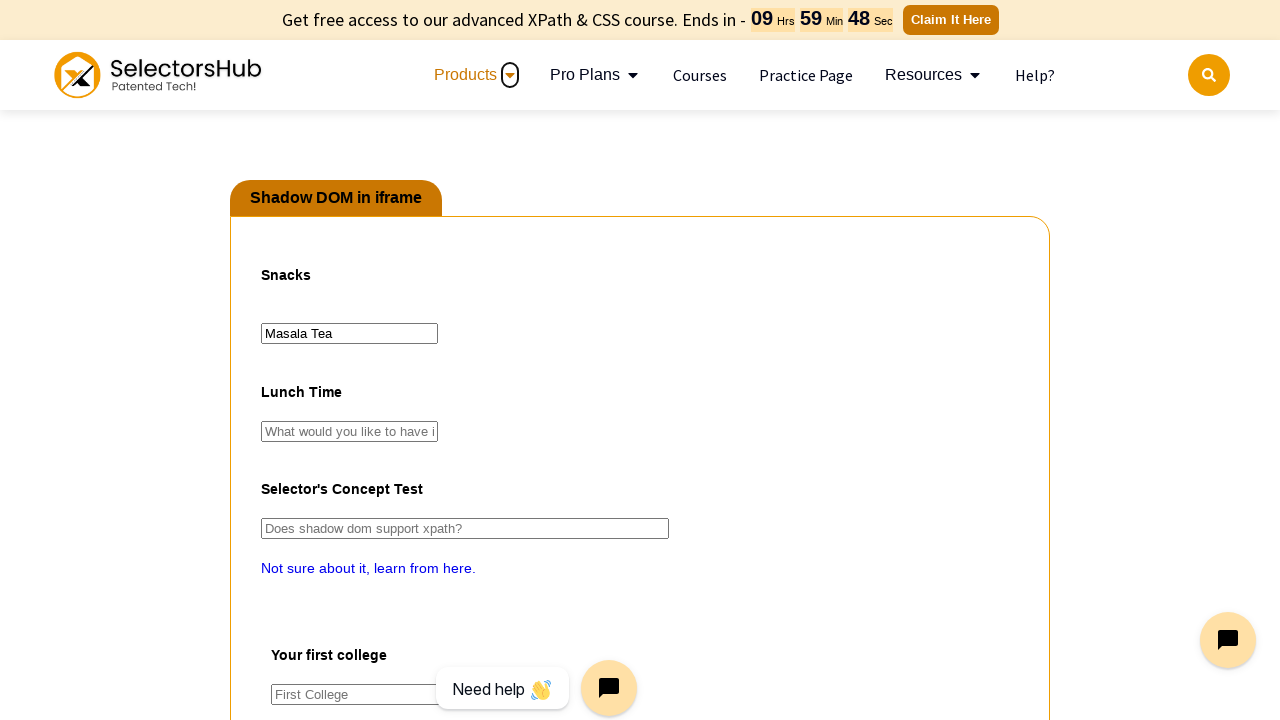